Navigates to Find a park page and checks that the suggestion dropdown appears when clicking on the city search field.

Starting URL: https://bcparks.ca/

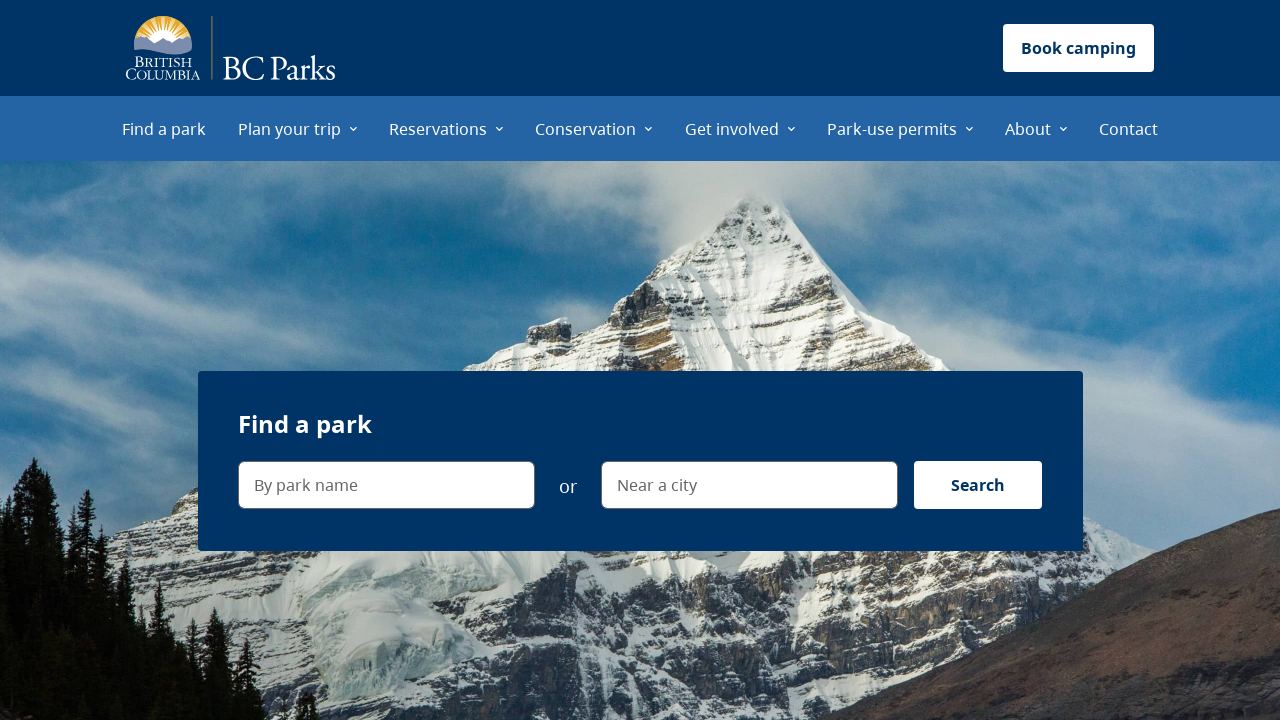

Clicked on 'Find a park' menu item at (164, 128) on internal:role=menuitem[name="Find a park"i]
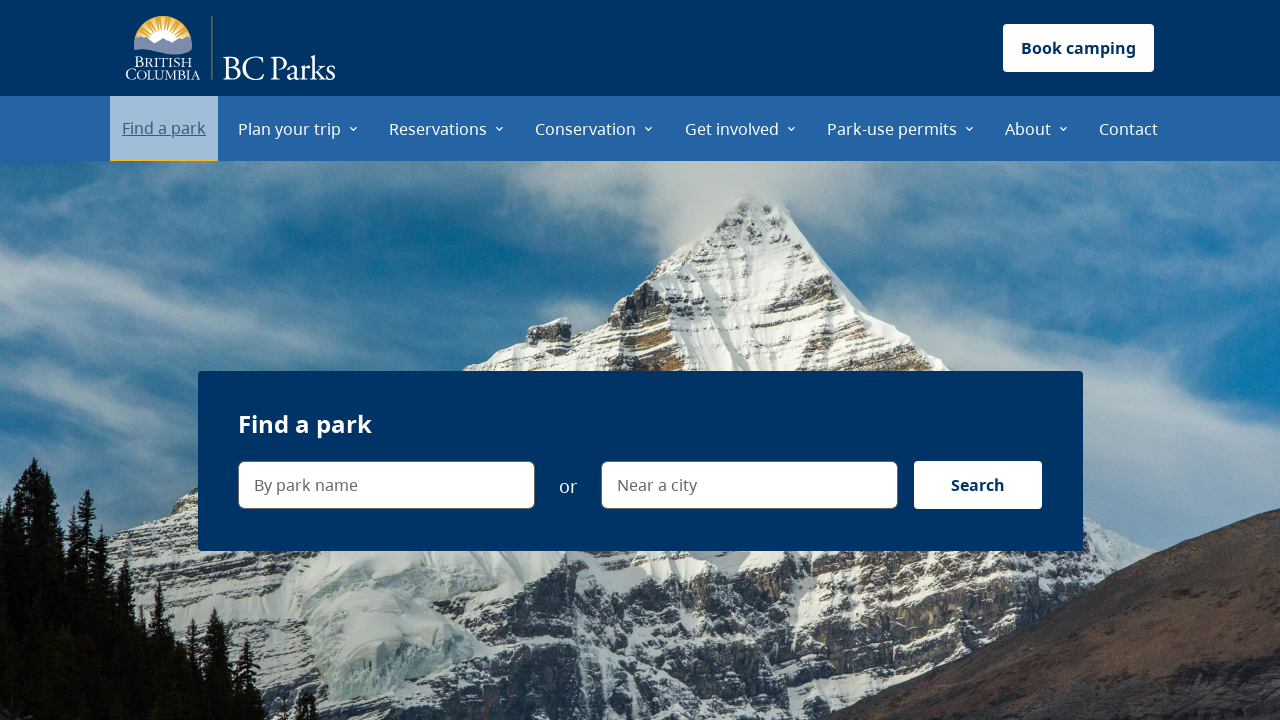

Page fully loaded (networkidle state reached)
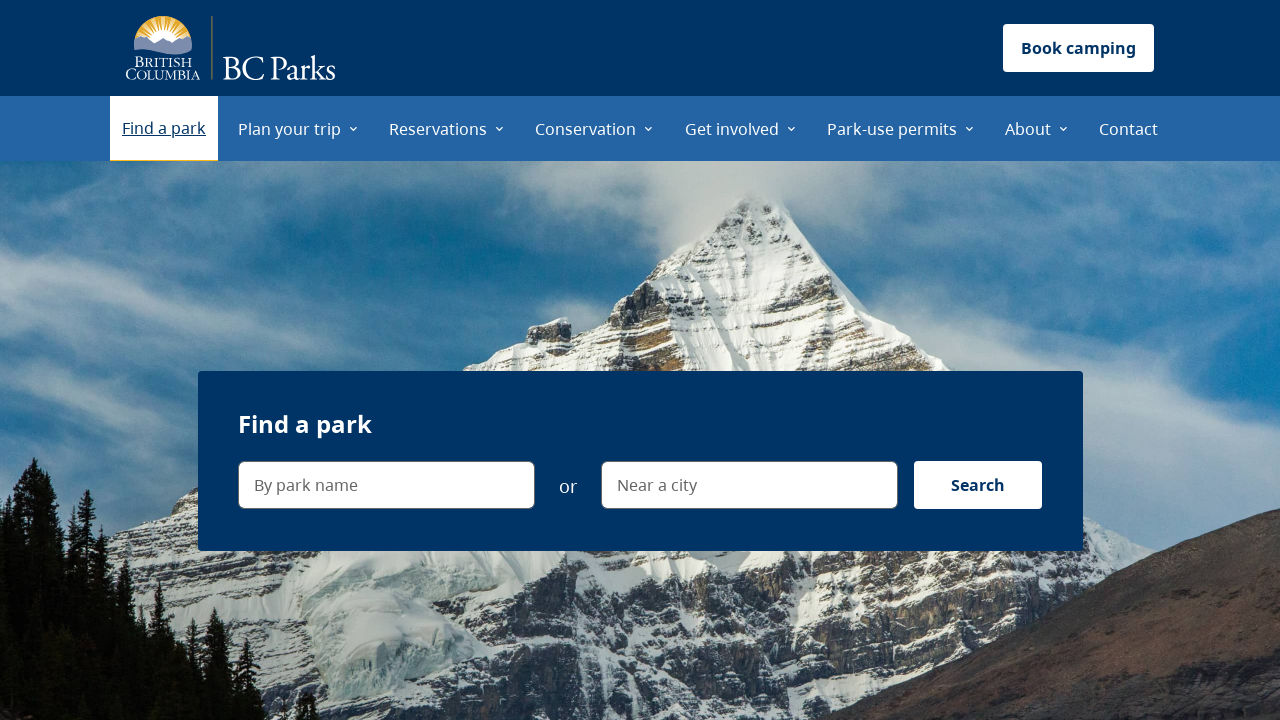

Clicked on city search field ('Near a city') at (906, 210) on internal:label="Near a city"i
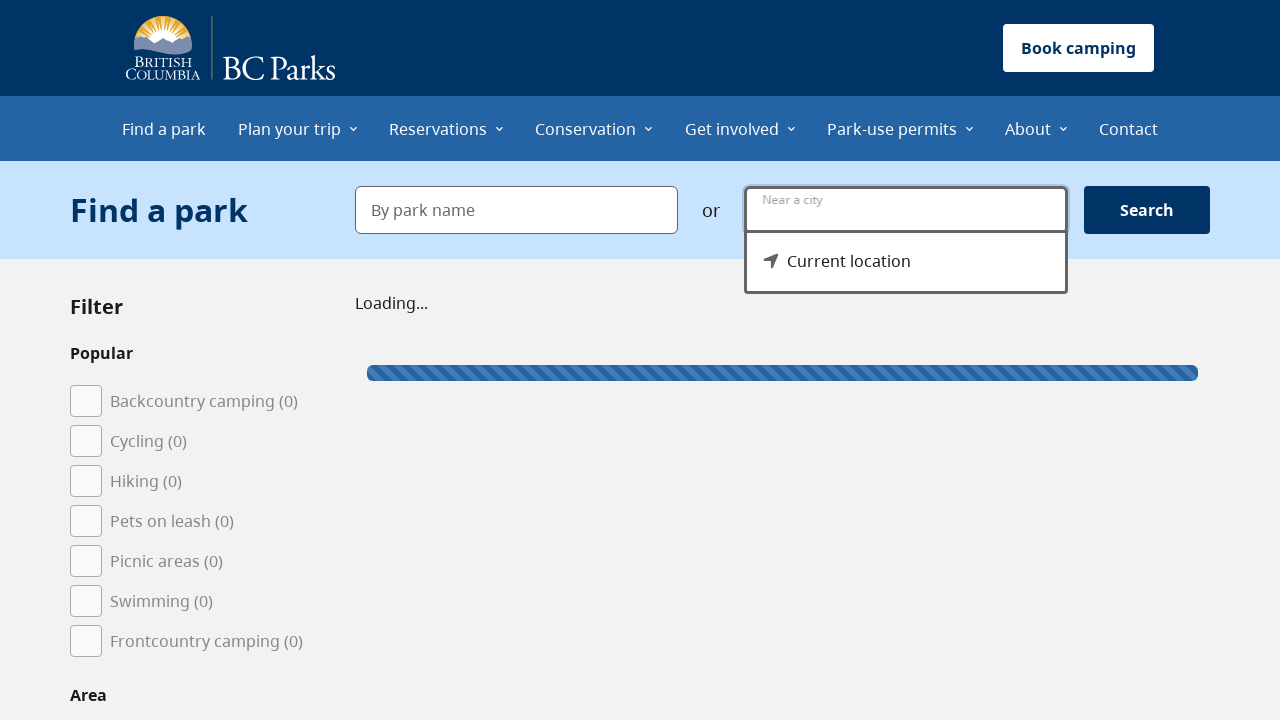

Suggestion dropdown menu became visible
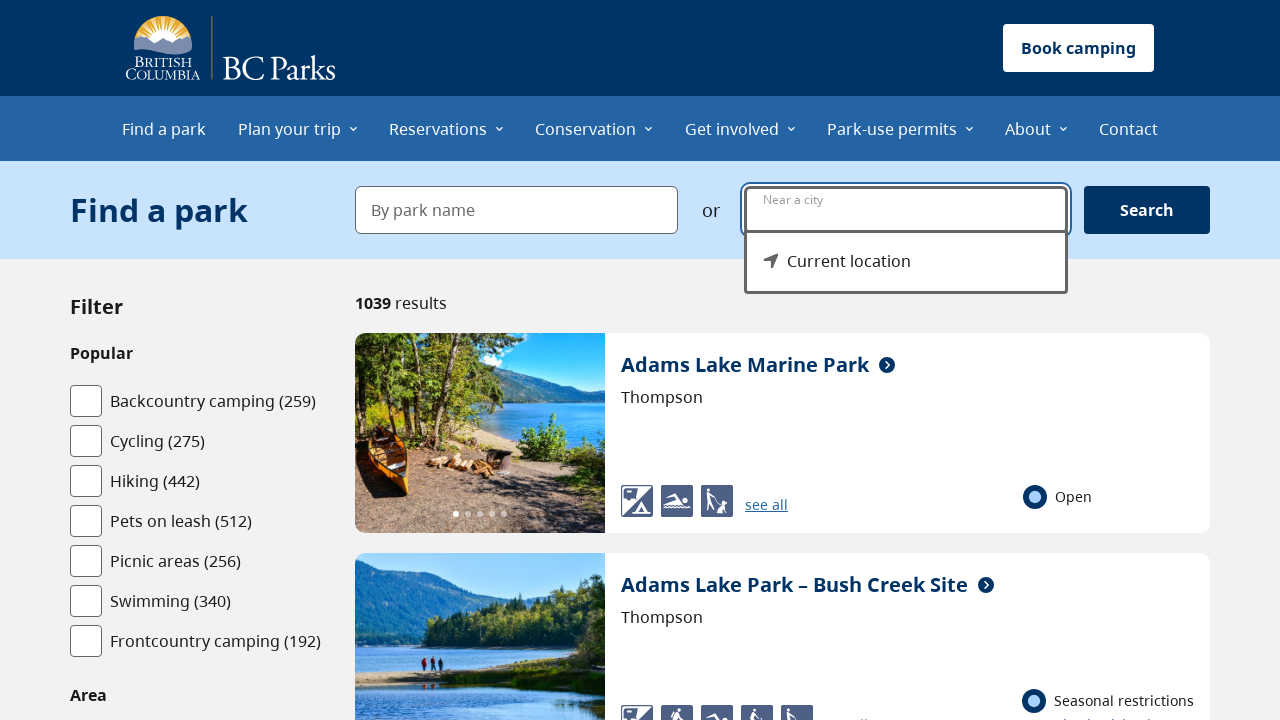

Verified 'Current location' option is visible in suggestion dropdown
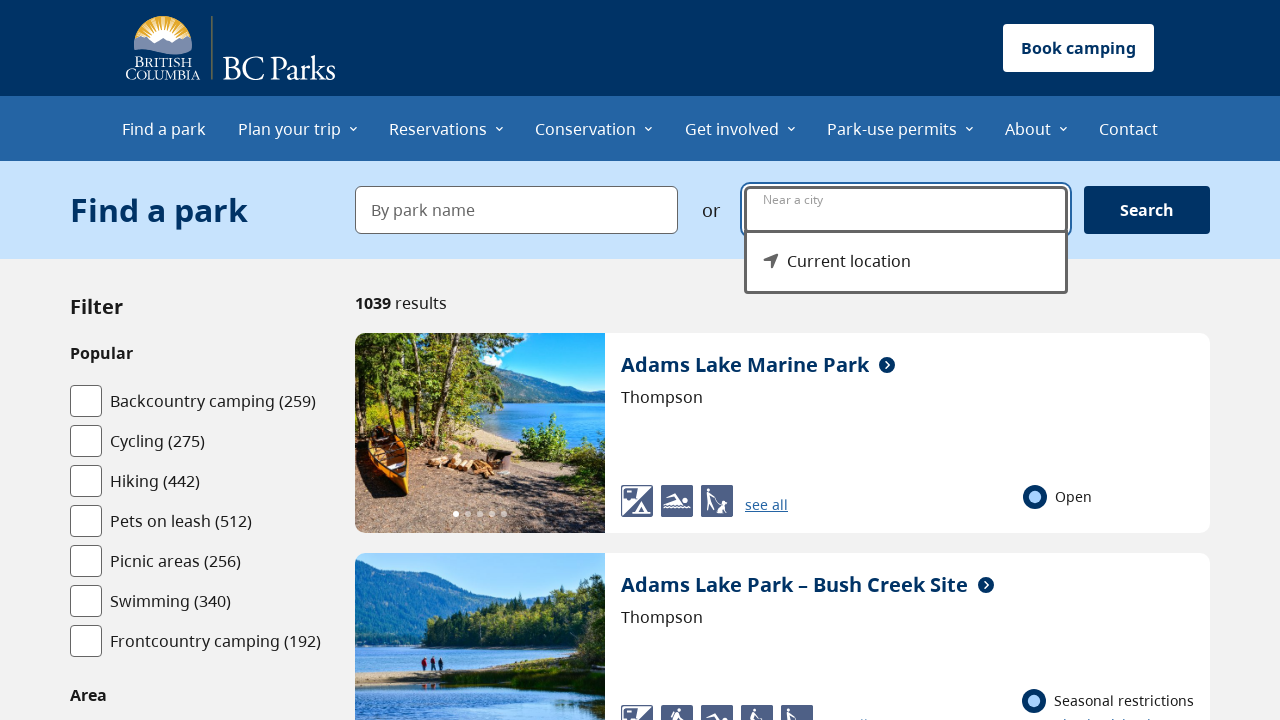

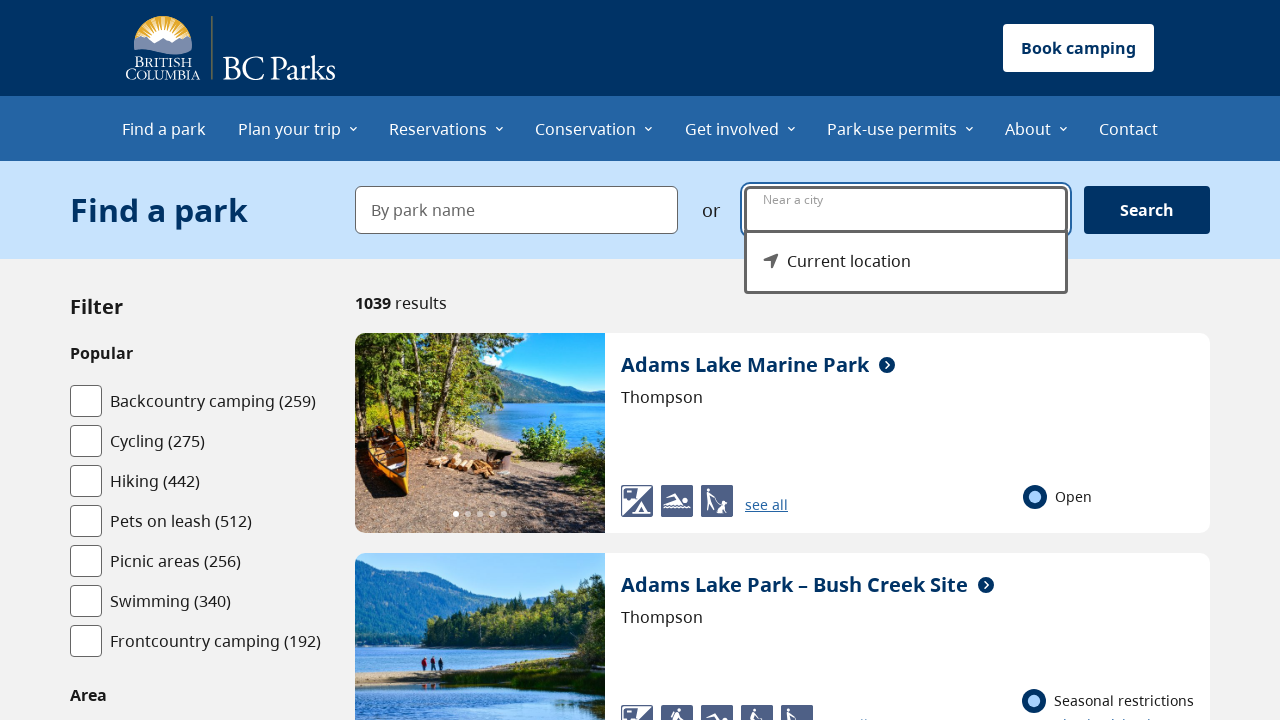